Tests AJAX data loading by clicking a button and waiting for asynchronous data to appear

Starting URL: http://uitestingplayground.com/

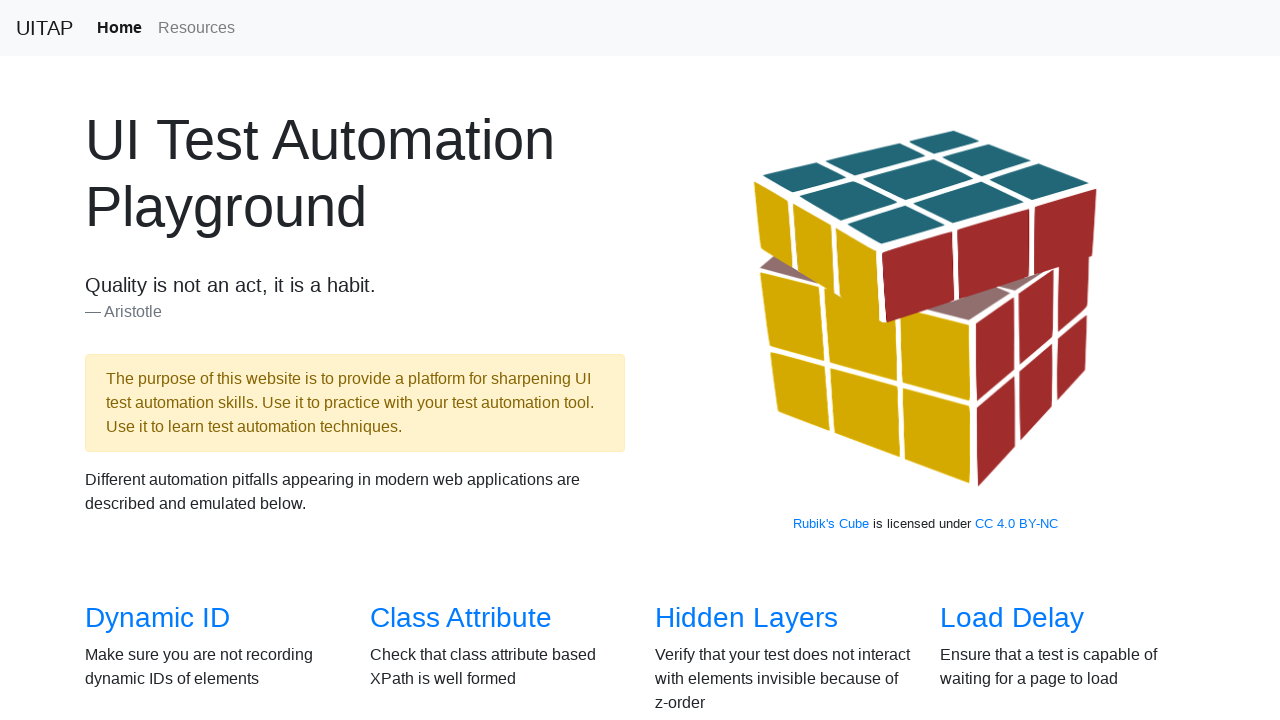

Clicked on AJAX Data link at (154, 360) on text=AJAX Data
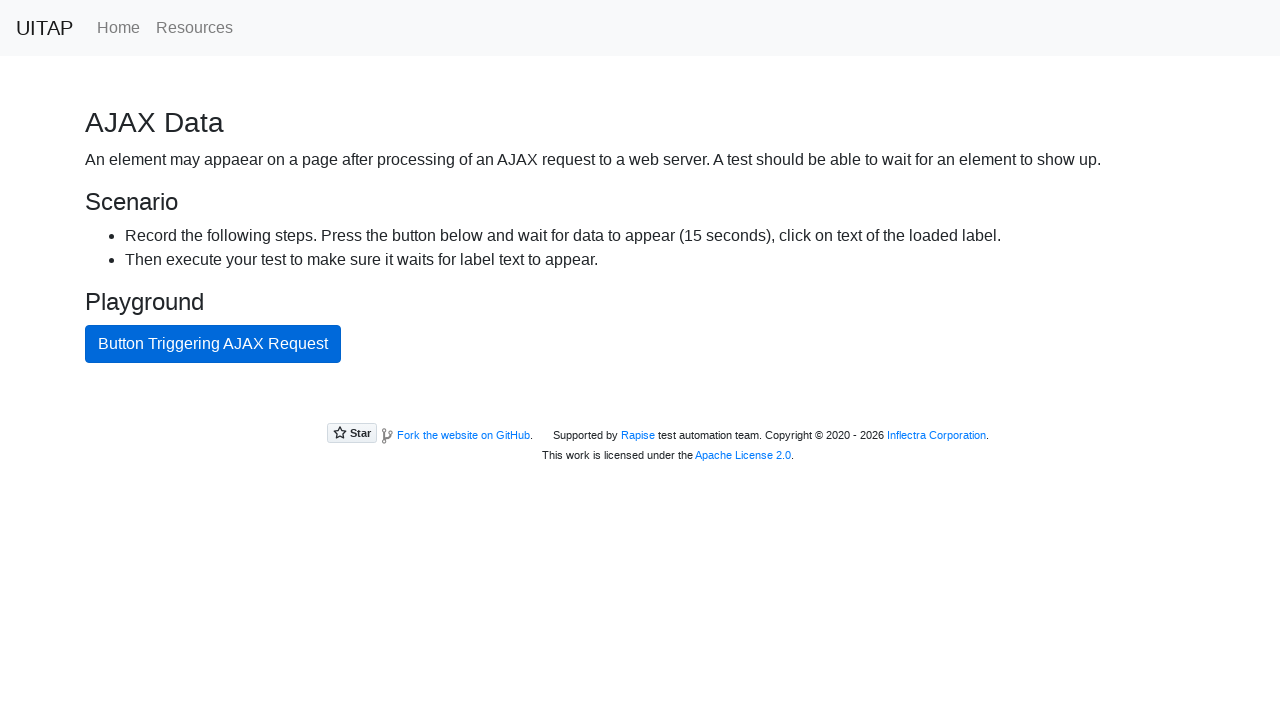

Clicked AJAX button to trigger asynchronous data load at (213, 344) on #ajaxButton
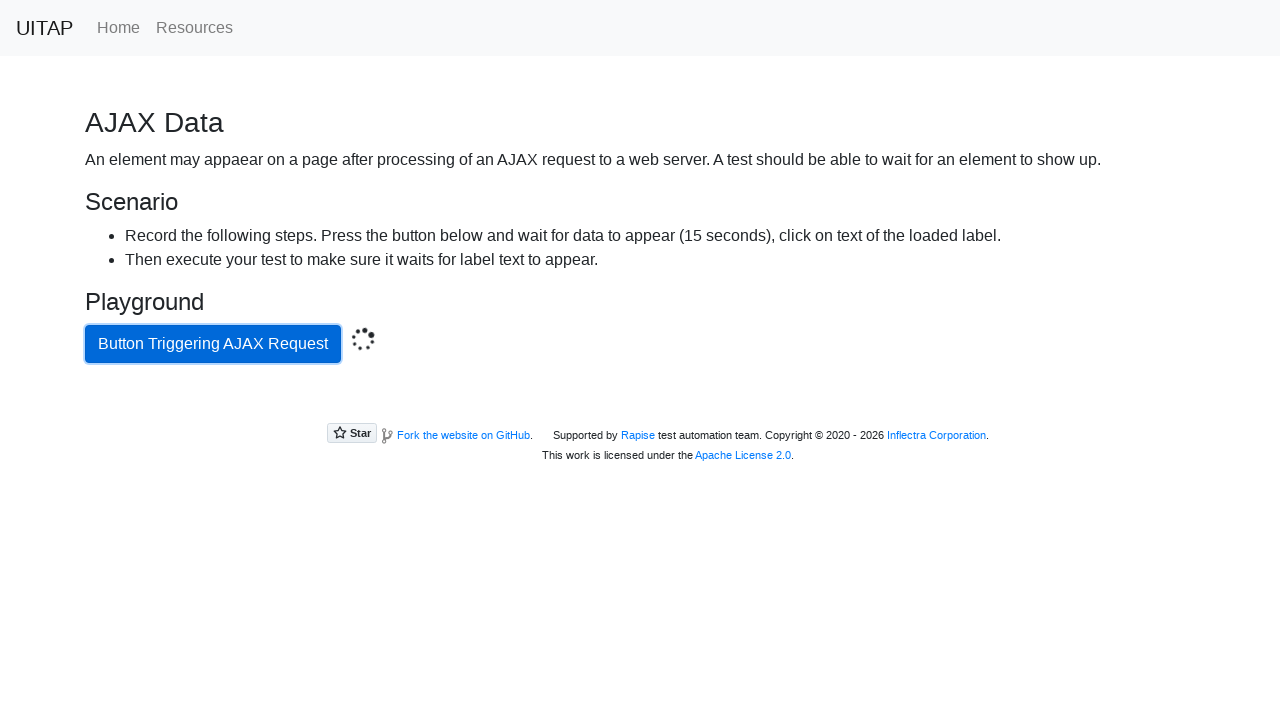

Waited for and confirmed success message appeared after AJAX data loaded
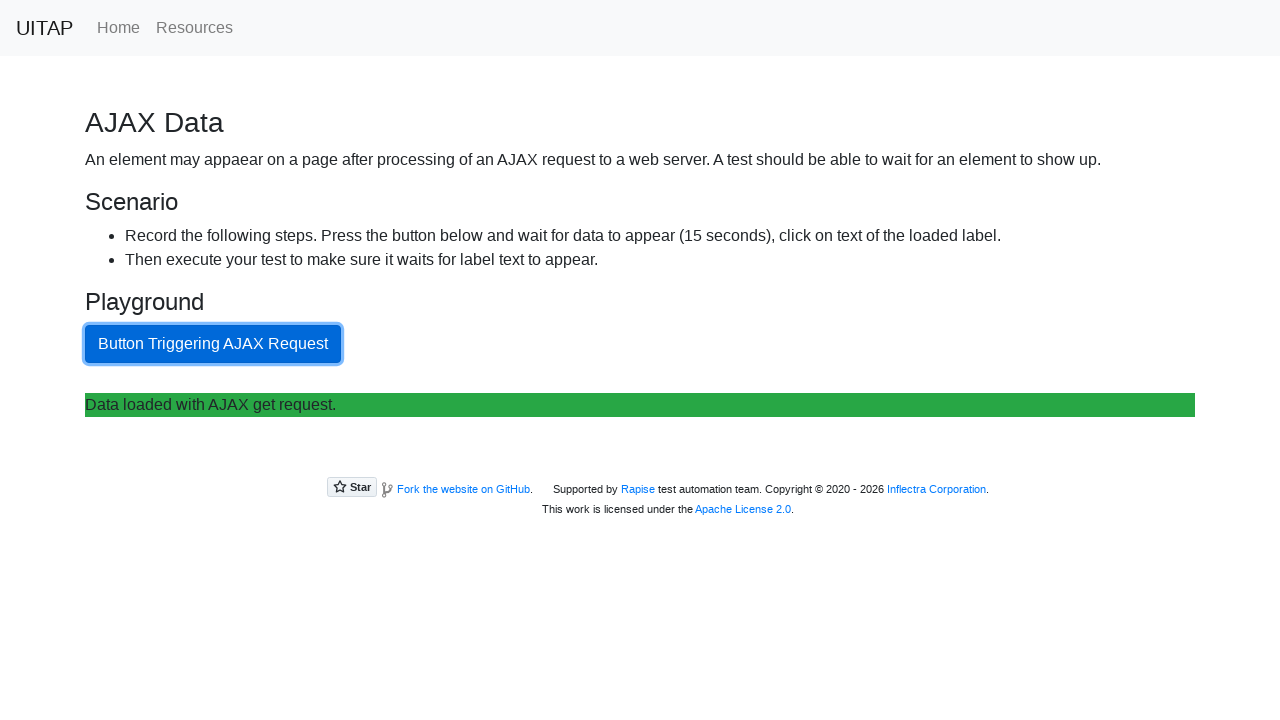

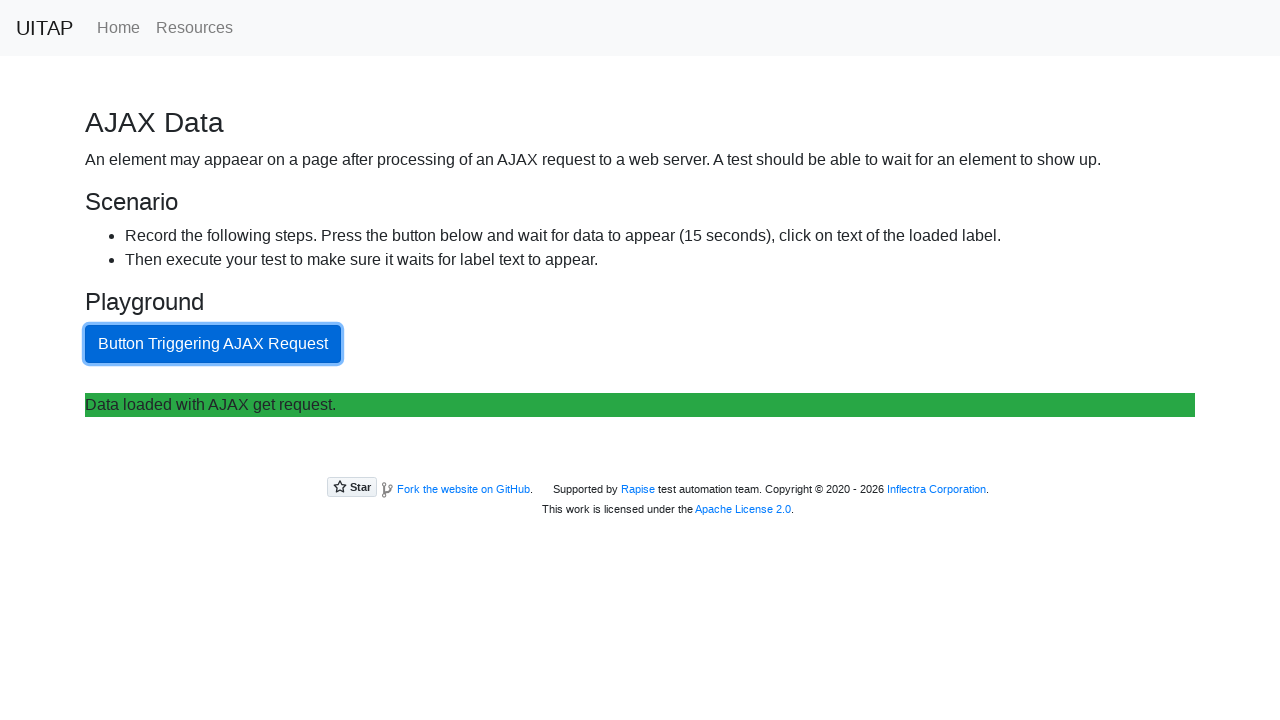